Tests the React slider demo page by interacting with the slider navigation buttons to scroll through slides

Starting URL: https://yoursurprisecom.github.io/slider/

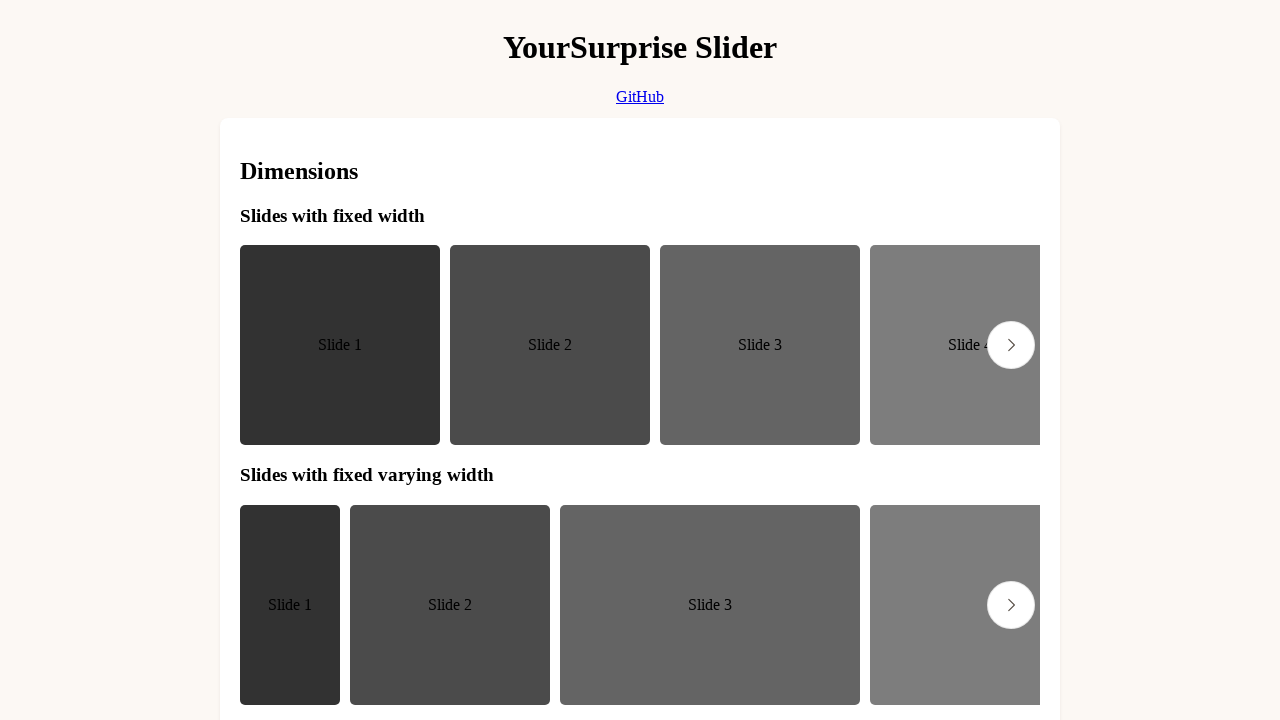

Slider element loaded on the page
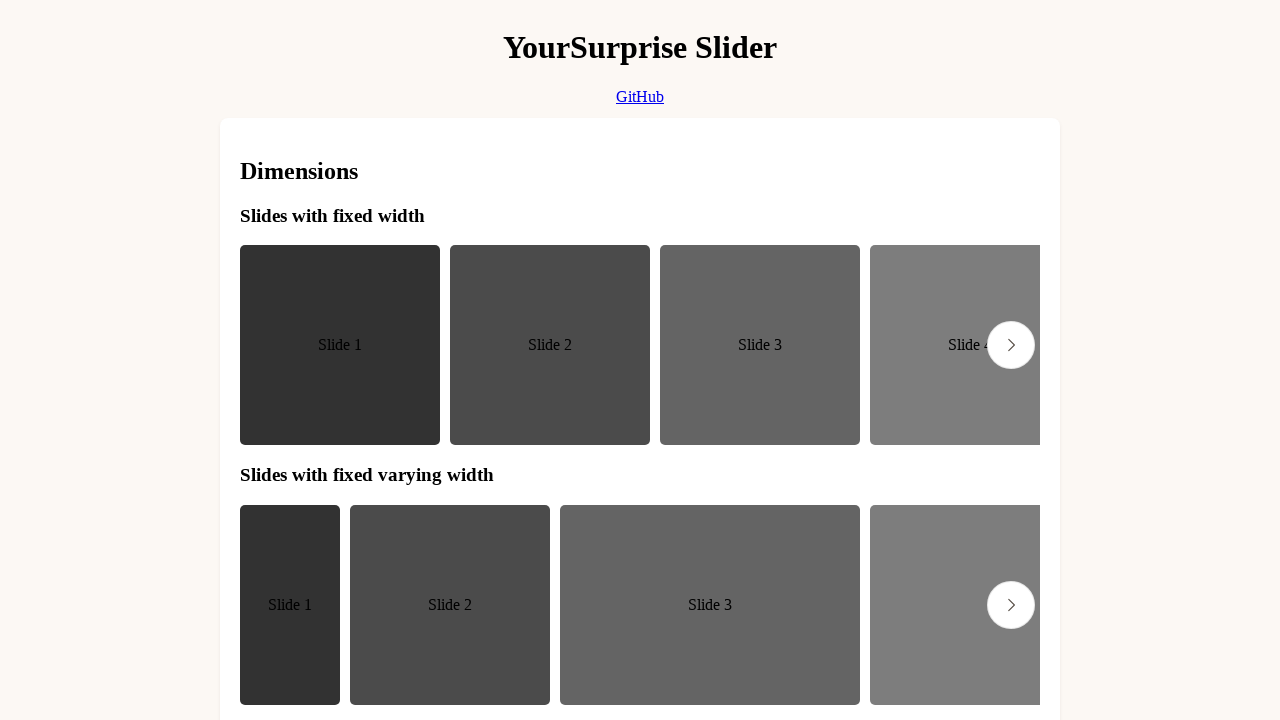

Clicked next slide button to navigate forward at (1011, 345) on button[aria-label='Next slide']
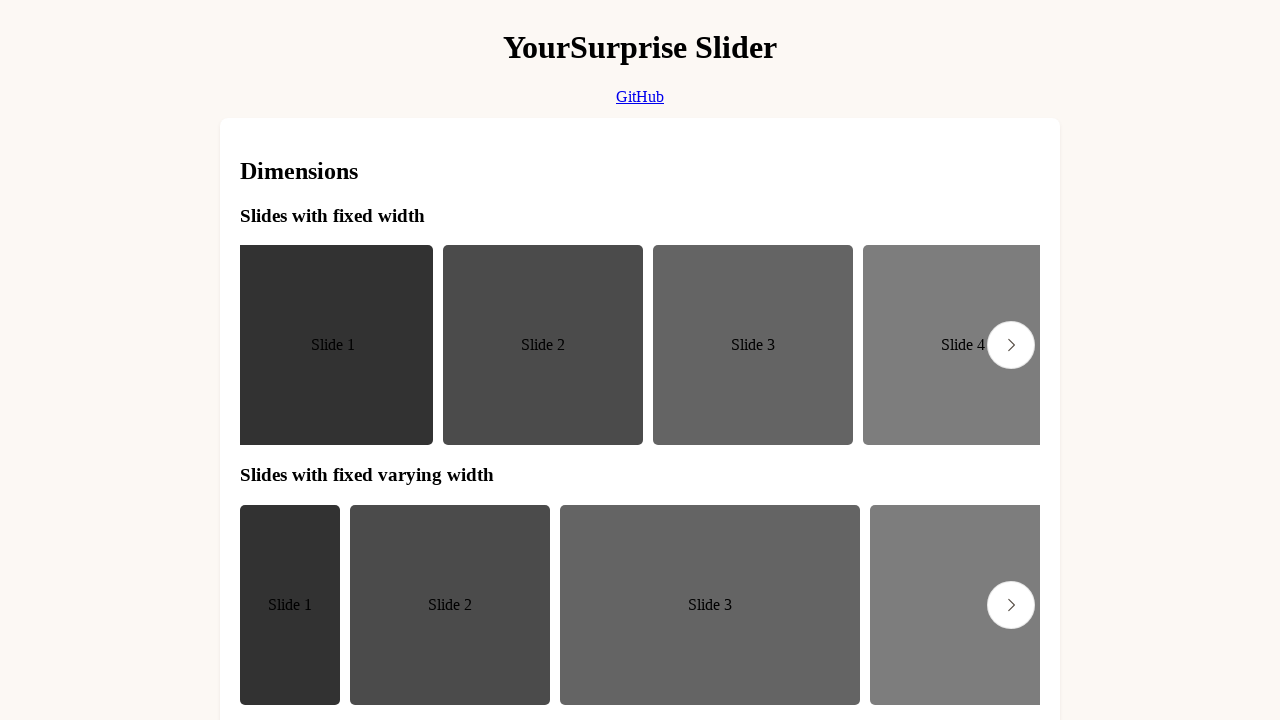

Waited for slide animation to complete
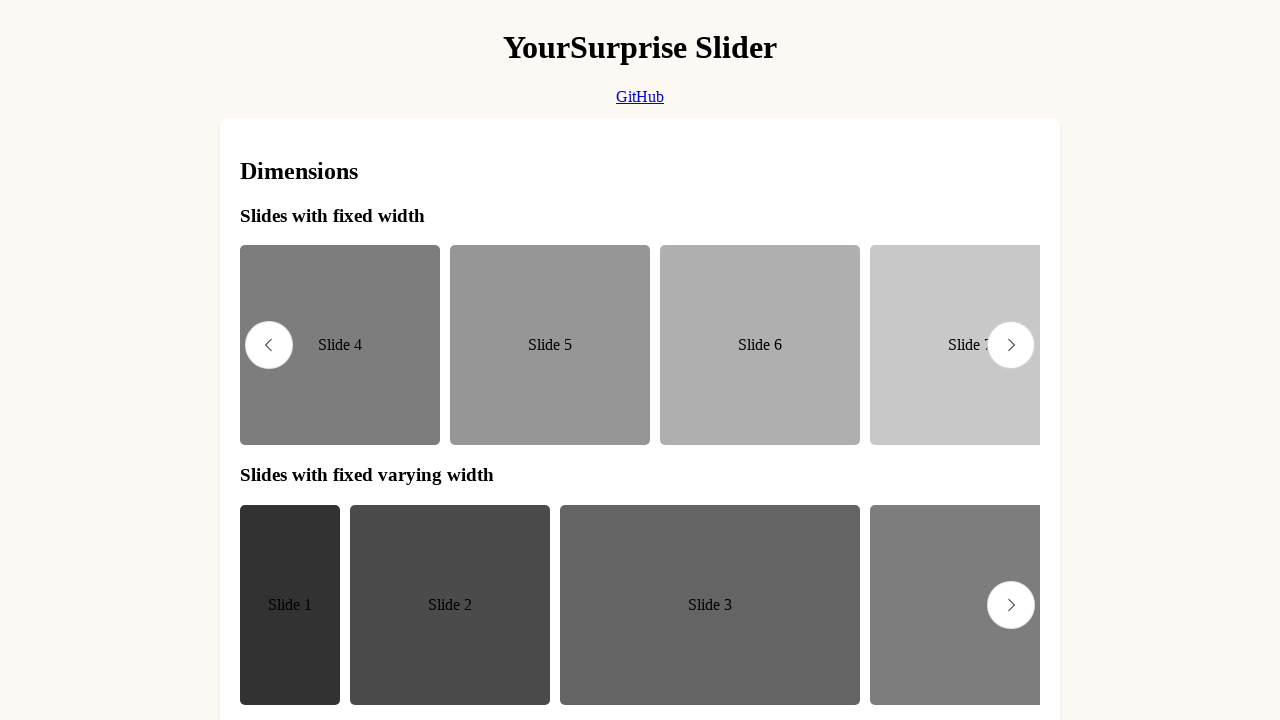

Clicked next slide button again to continue navigating at (1011, 345) on button[aria-label='Next slide']
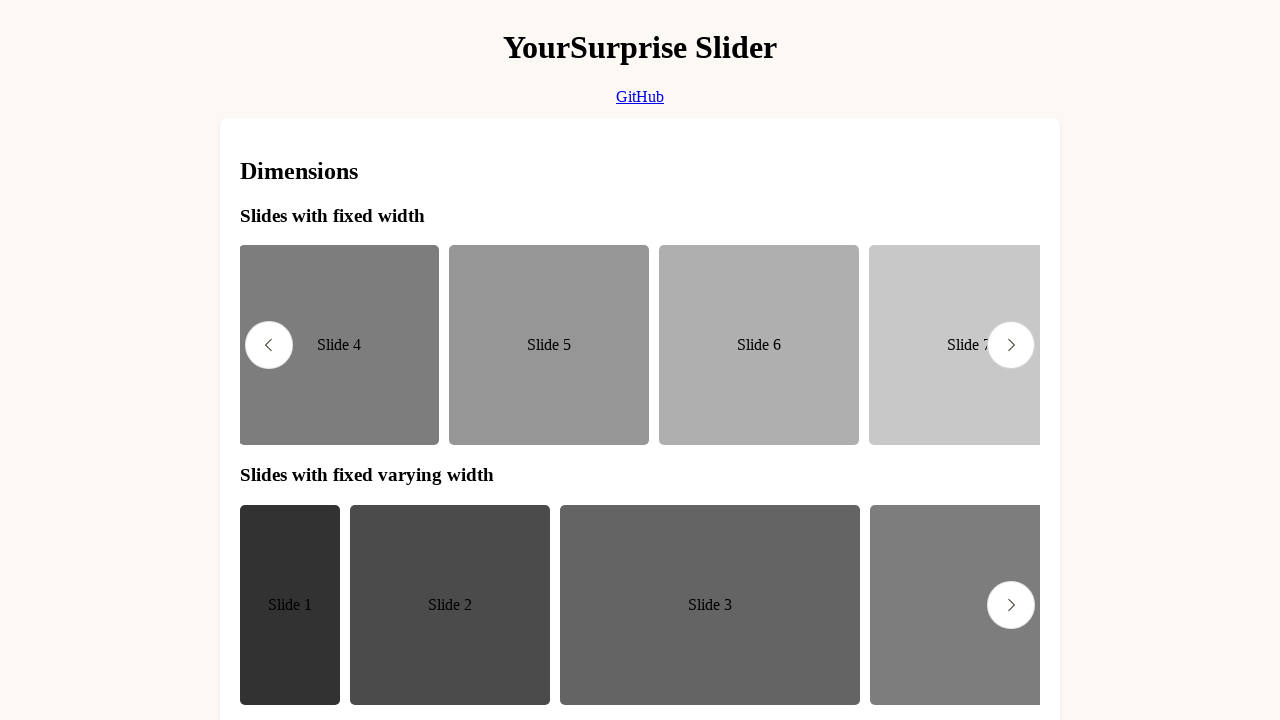

Waited for slide animation to complete
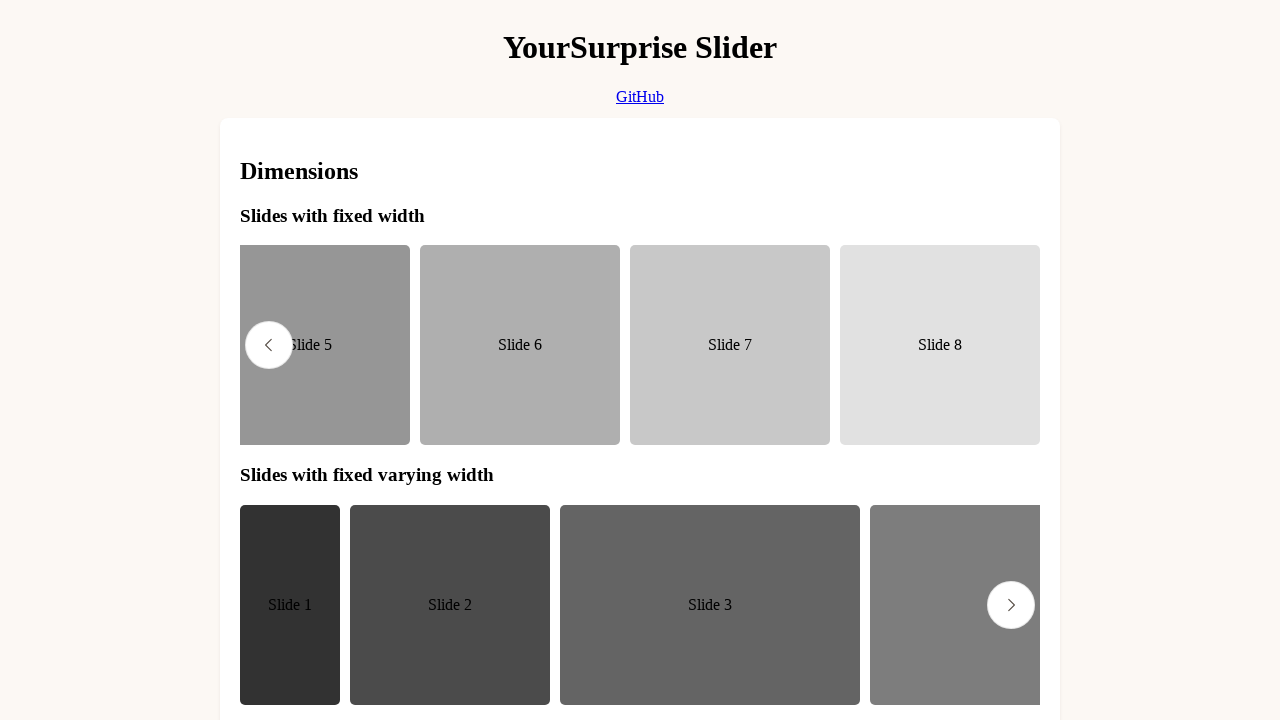

Clicked previous slide button to navigate backward at (269, 345) on button[aria-label='Previous slide']
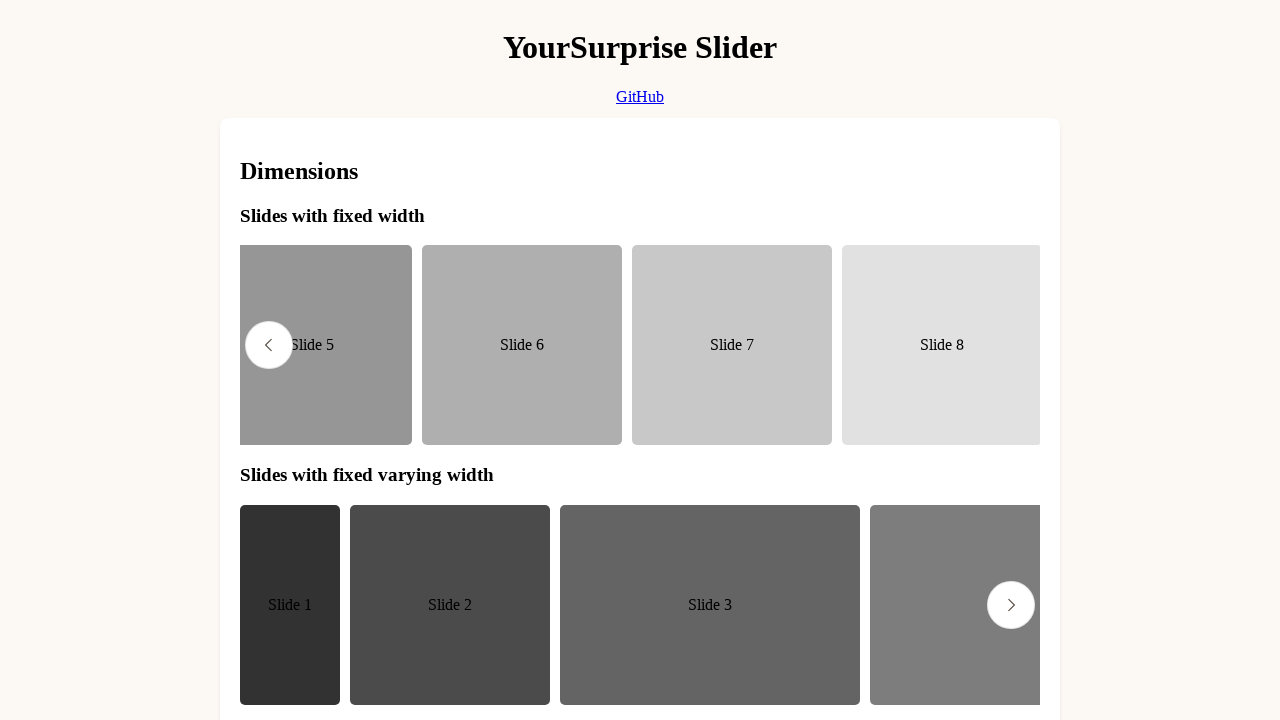

Waited for slide animation to complete
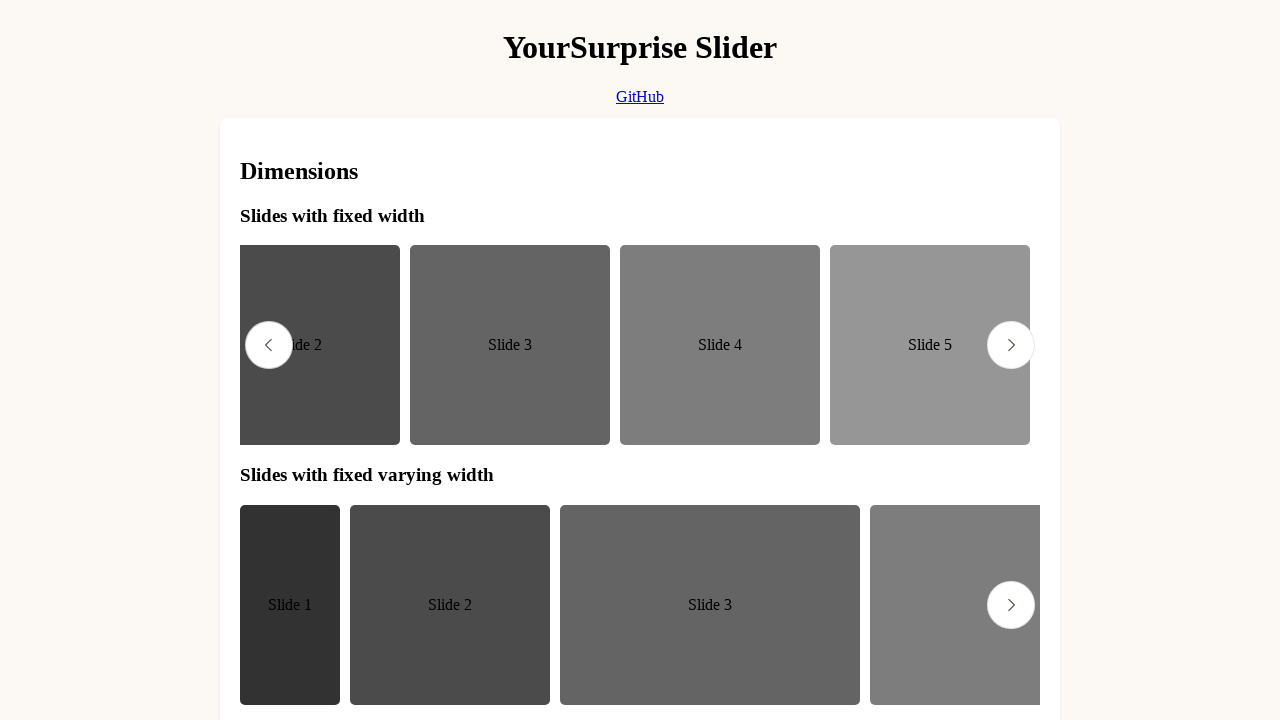

Clicked previous slide button again at (269, 345) on button[aria-label='Previous slide']
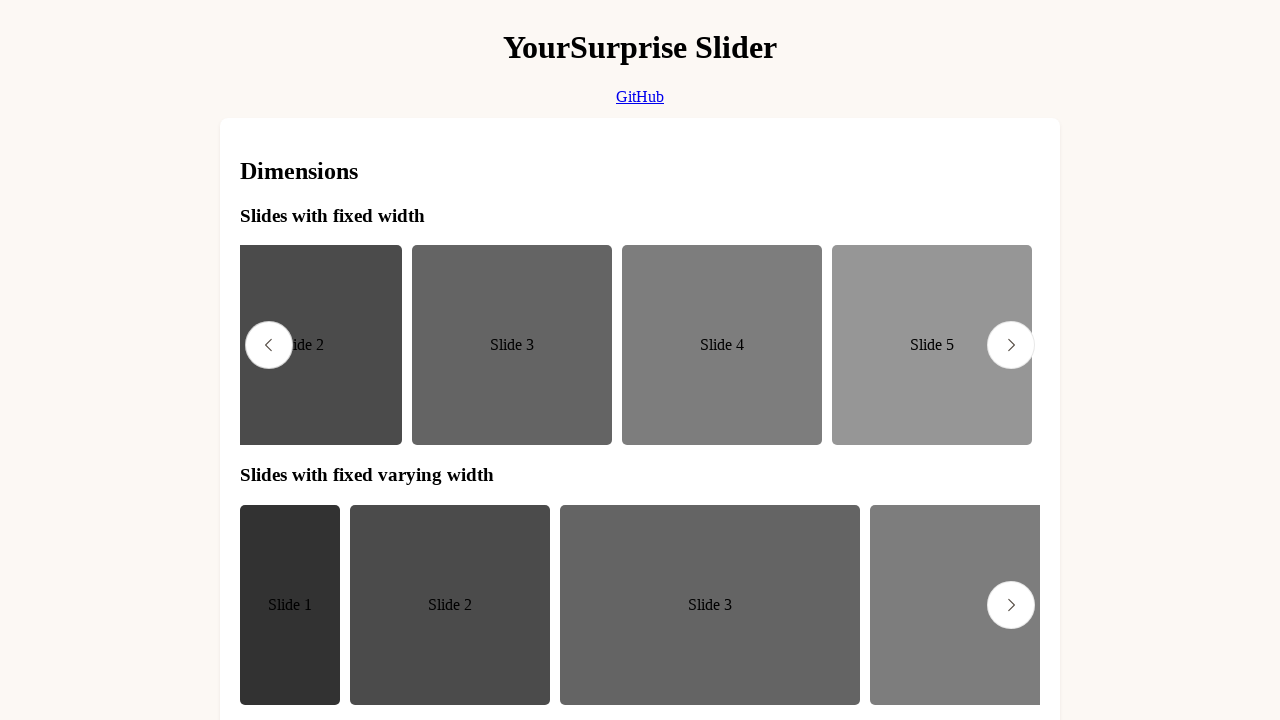

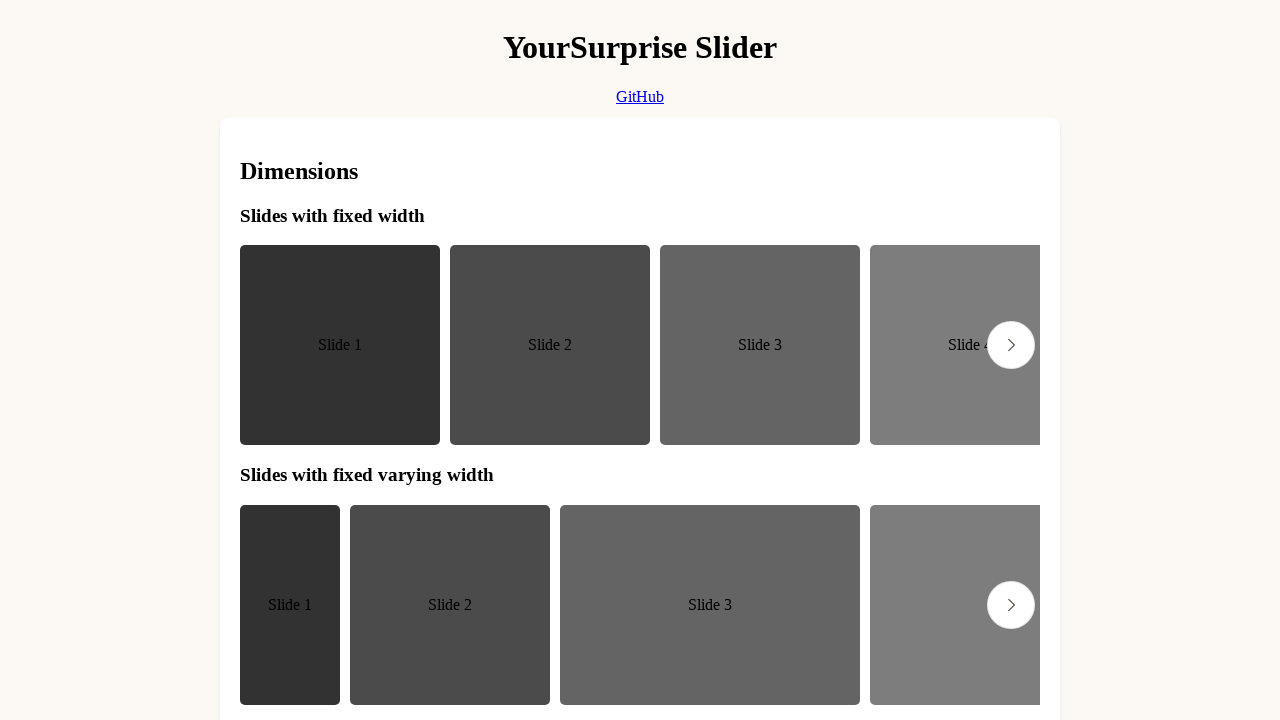